Tests mouse hover functionality by hovering over each image element on the hovers demo page to reveal hidden content beneath each figure.

Starting URL: https://the-internet.herokuapp.com/hovers

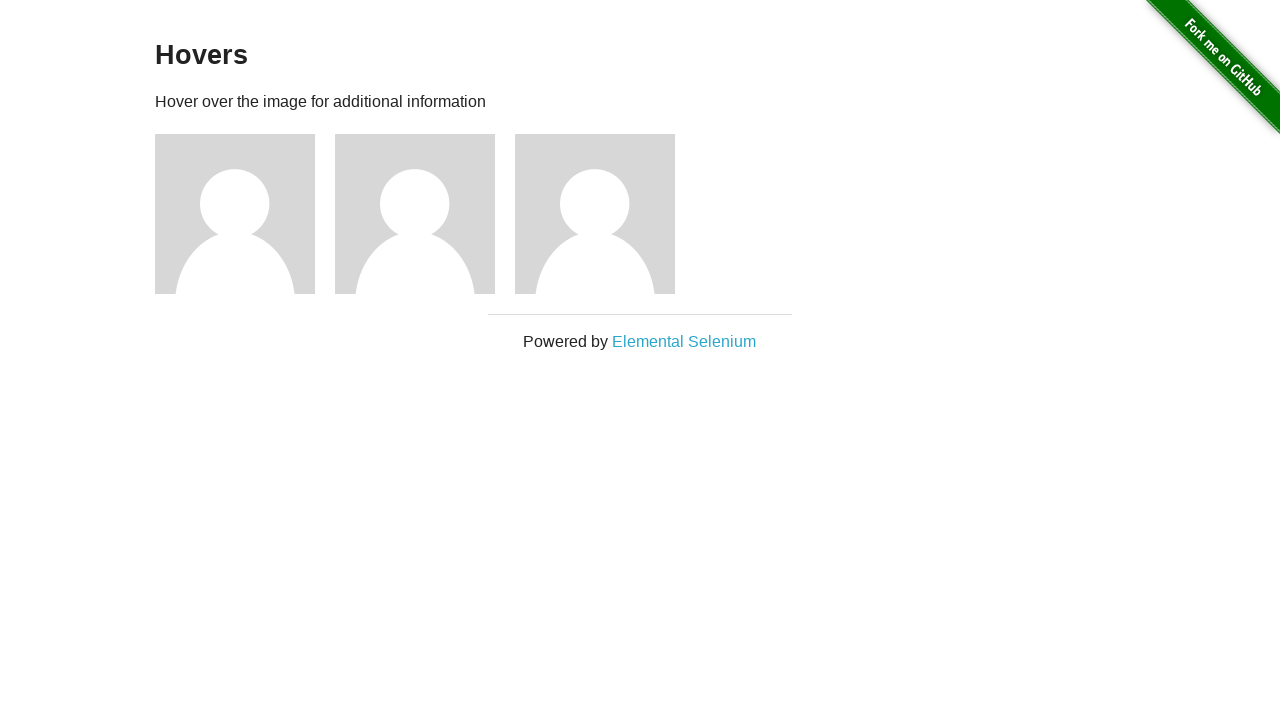

Waited for image elements to load on hovers demo page
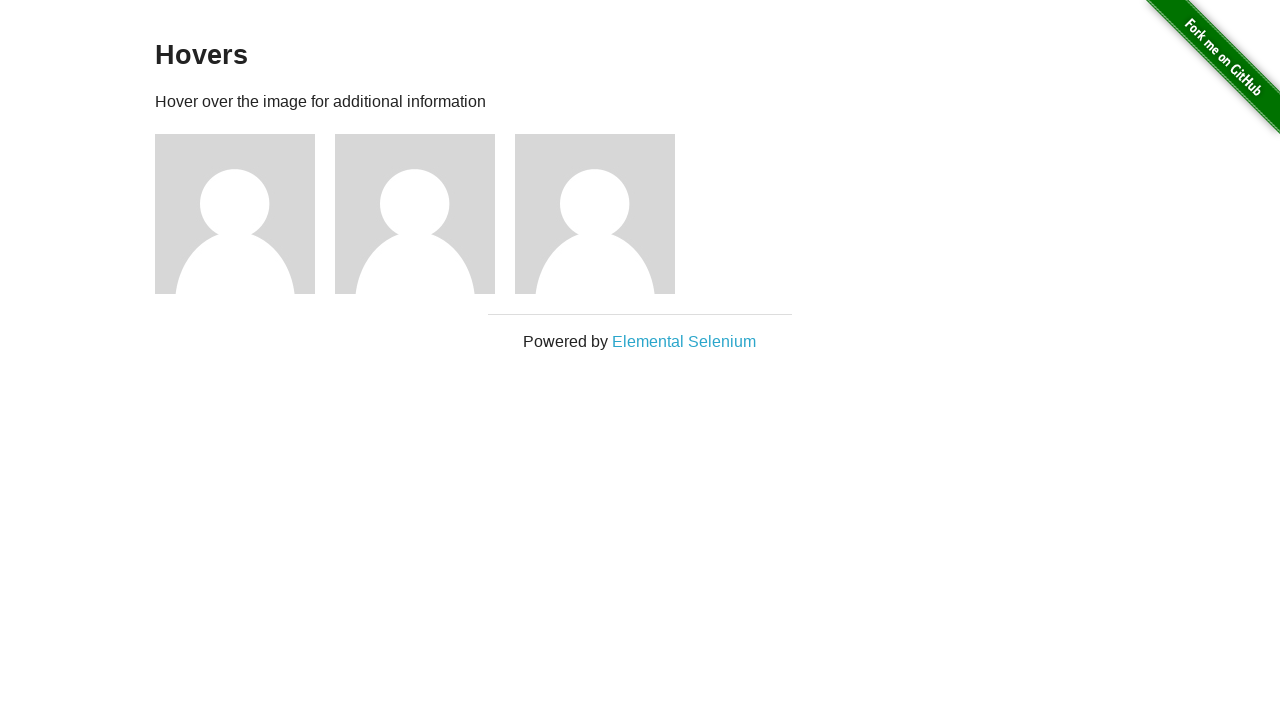

Located all image elements in content area
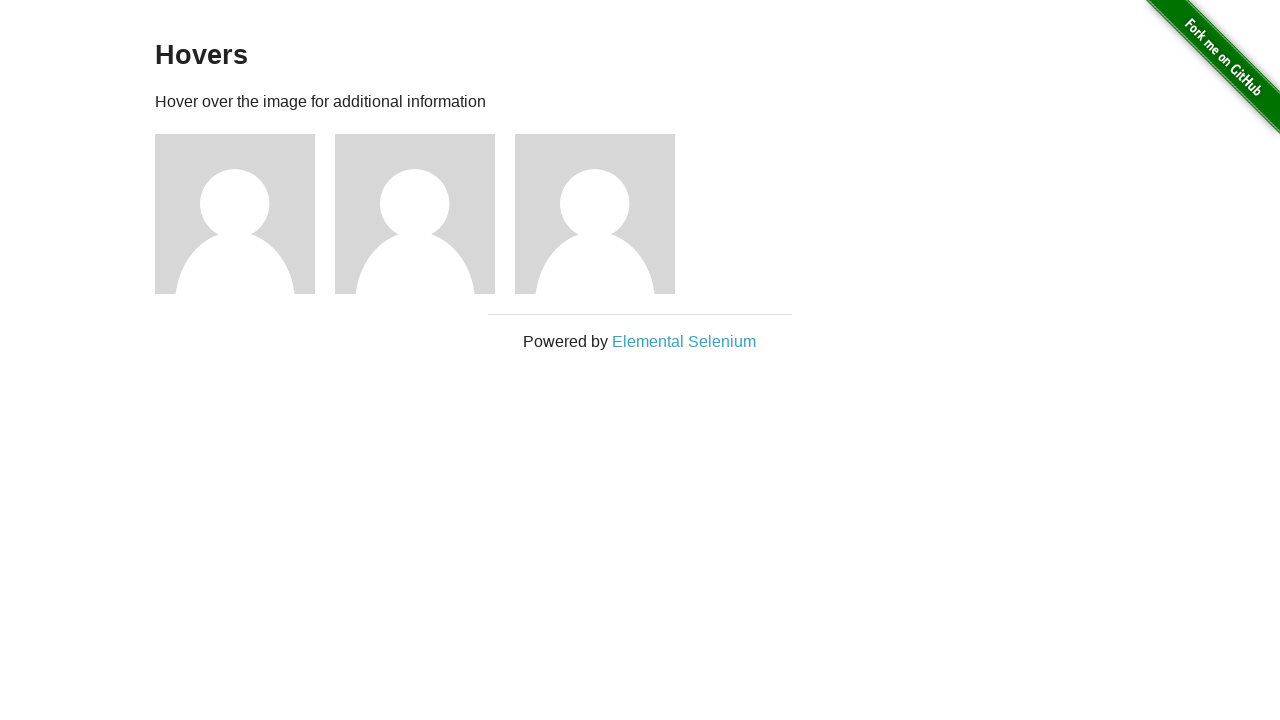

Found 3 images on the page
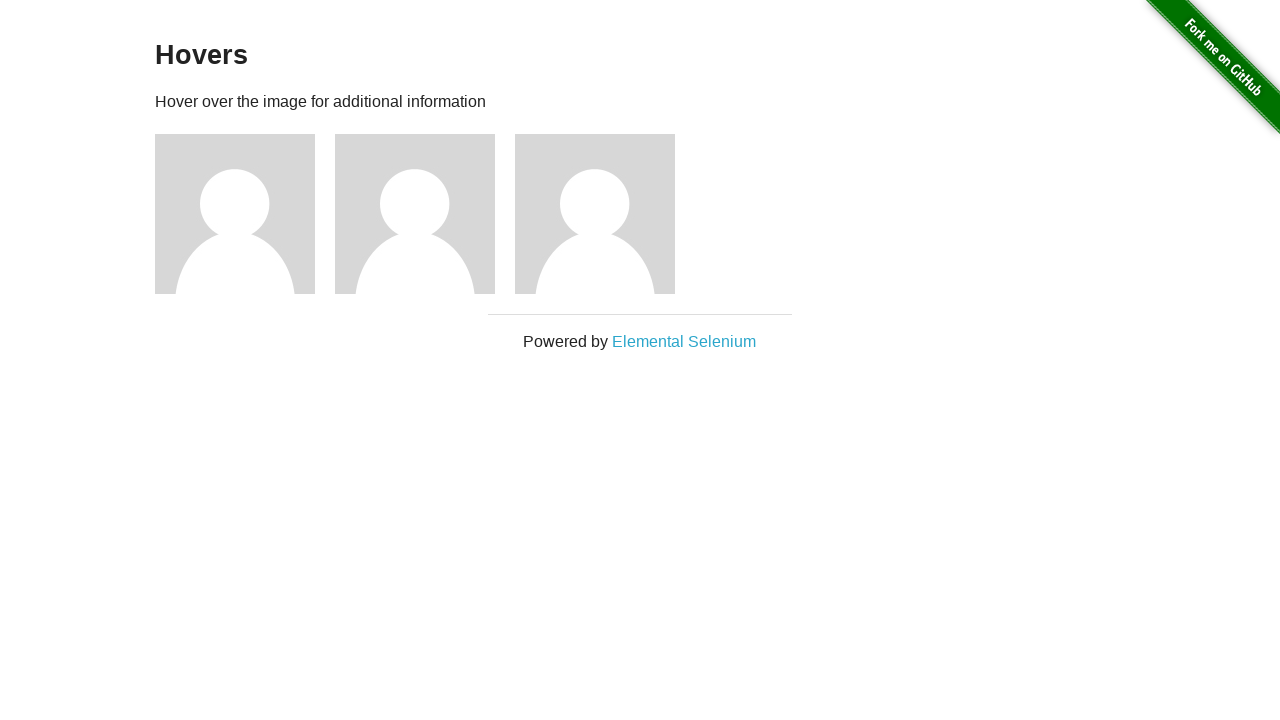

Hovered over image 1 to reveal hidden content at (235, 214) on xpath=//div[@id='content']/descendant::img >> nth=0
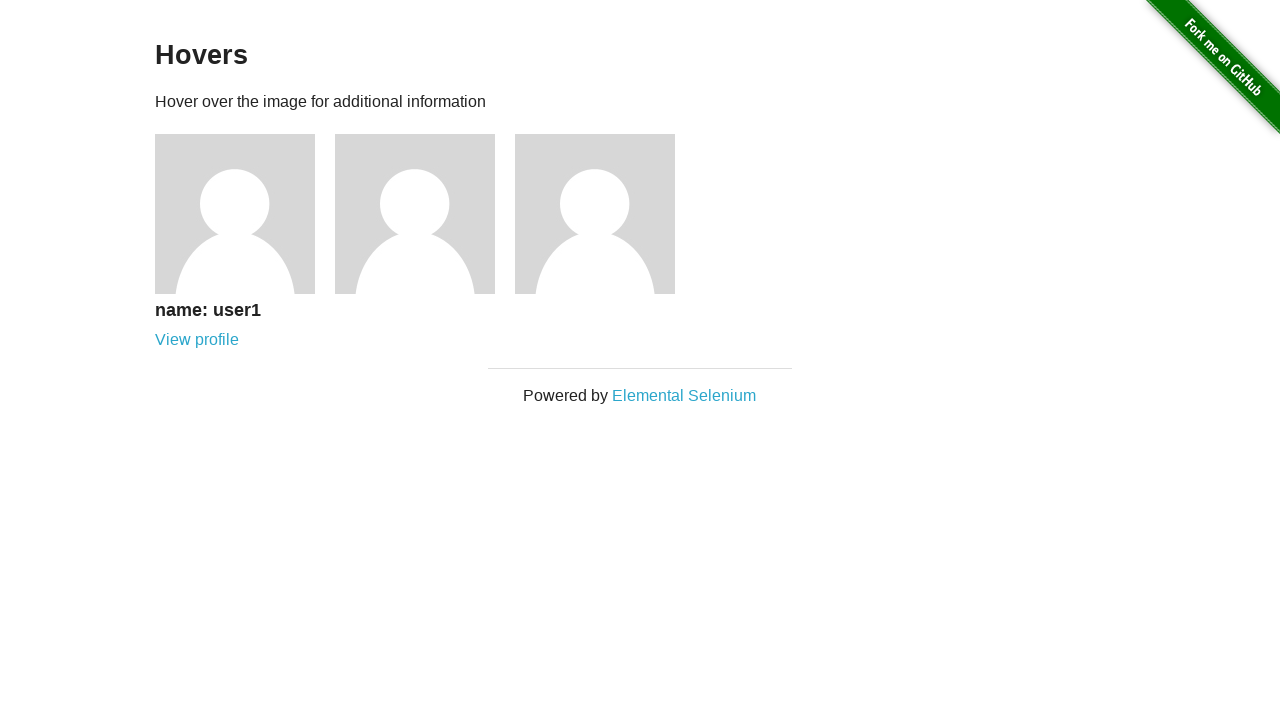

Waited 1 second to observe hover effect on image 1
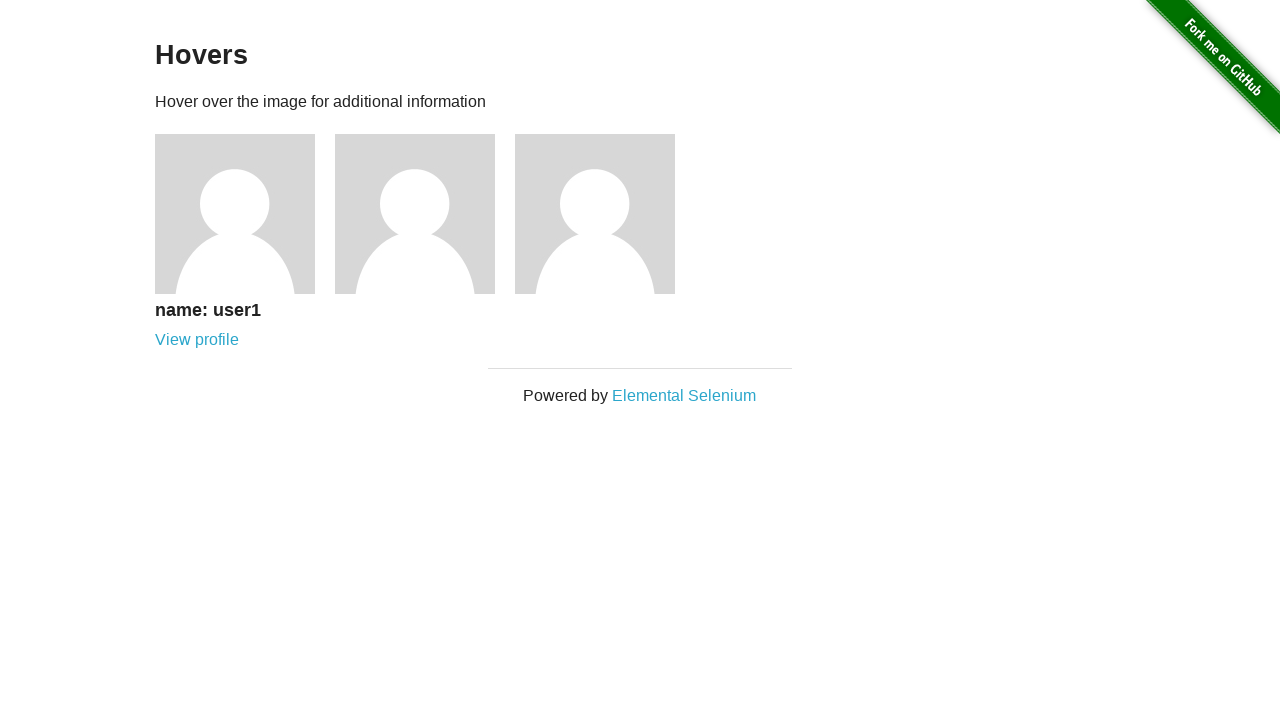

Hovered over image 2 to reveal hidden content at (415, 214) on xpath=//div[@id='content']/descendant::img >> nth=1
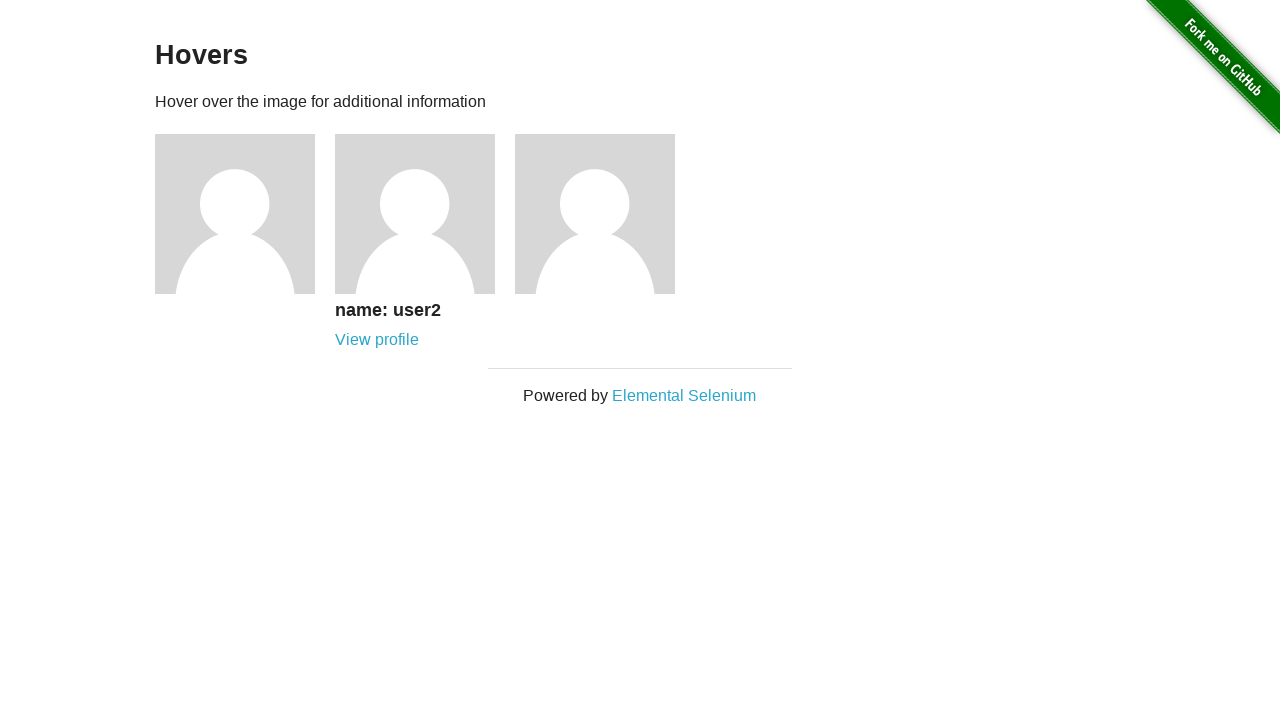

Waited 1 second to observe hover effect on image 2
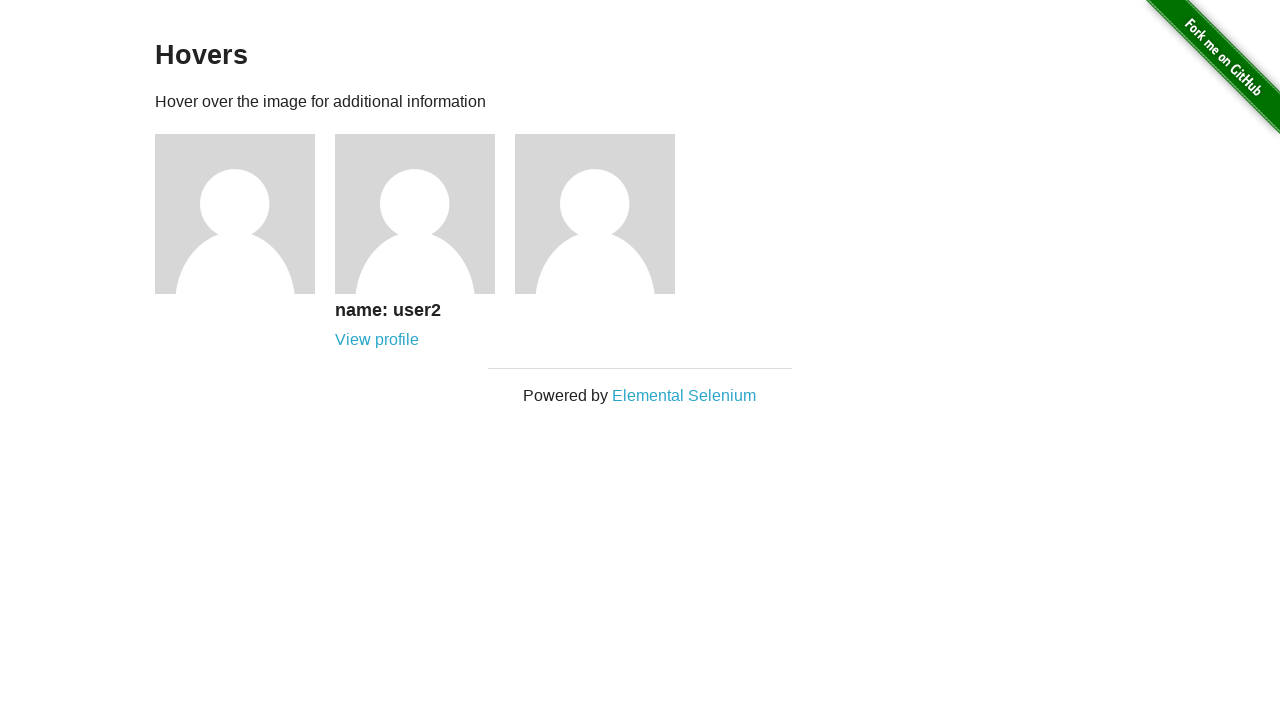

Hovered over image 3 to reveal hidden content at (595, 214) on xpath=//div[@id='content']/descendant::img >> nth=2
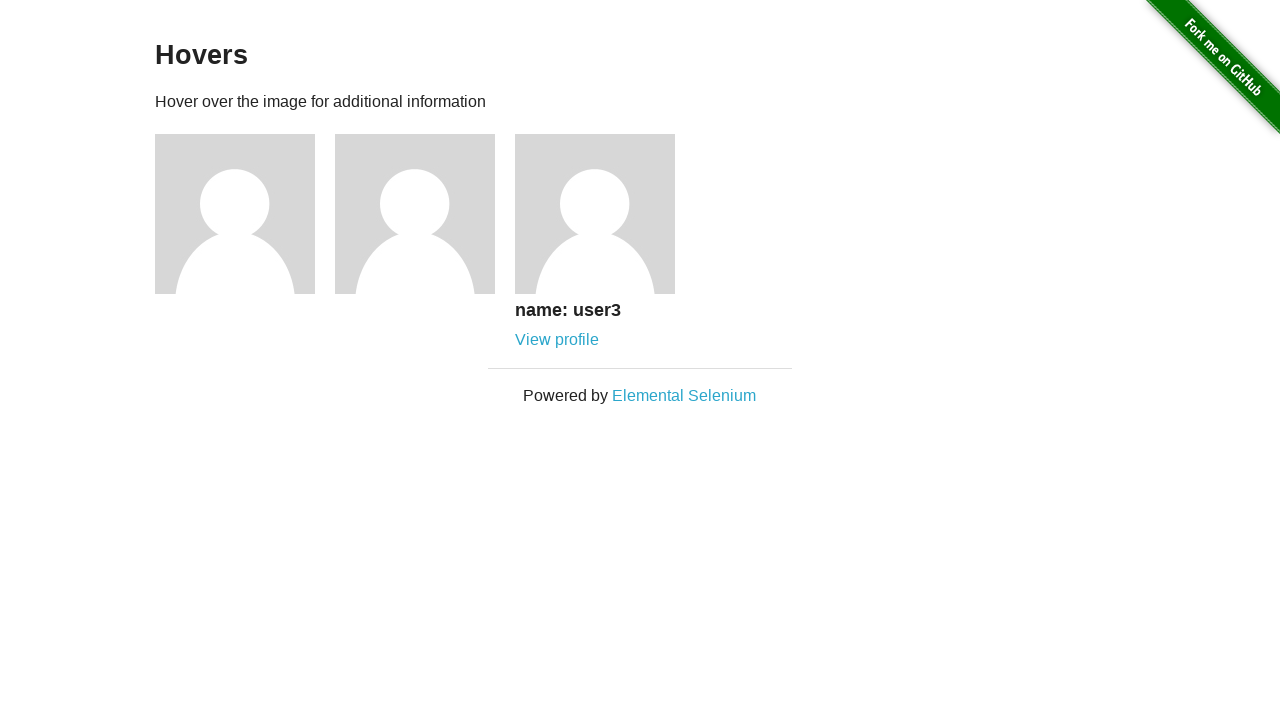

Waited 1 second to observe hover effect on image 3
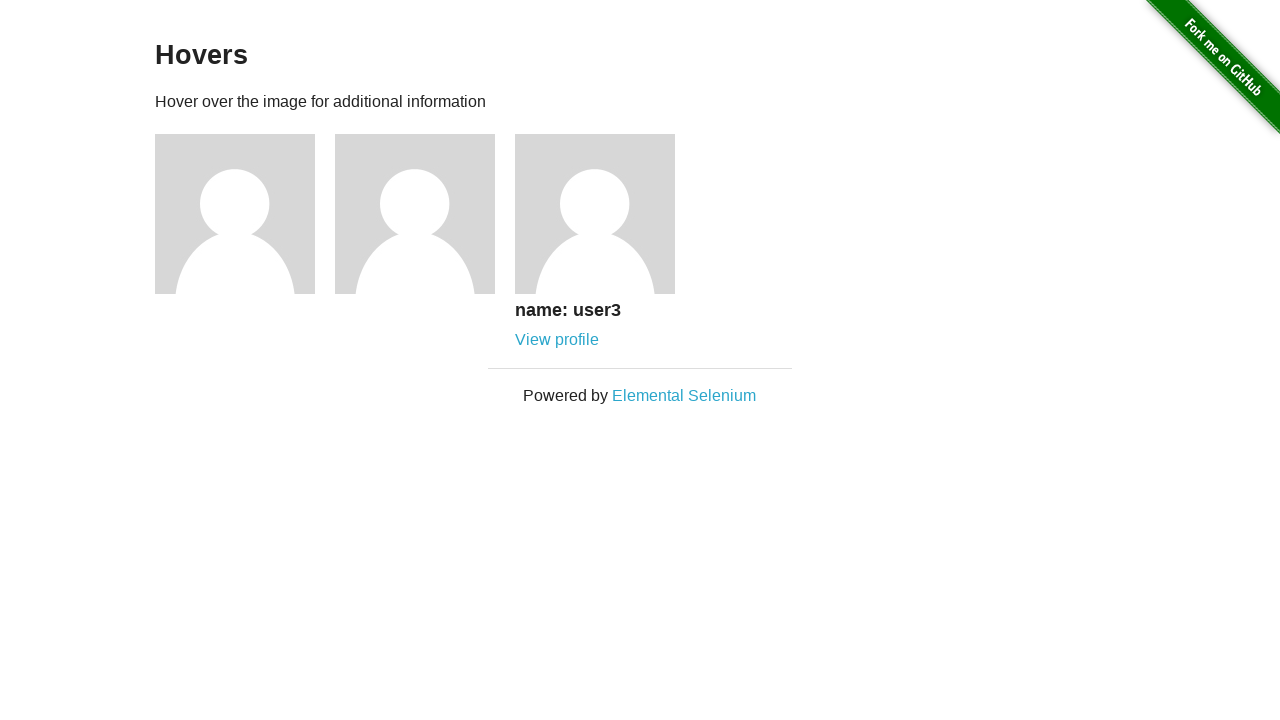

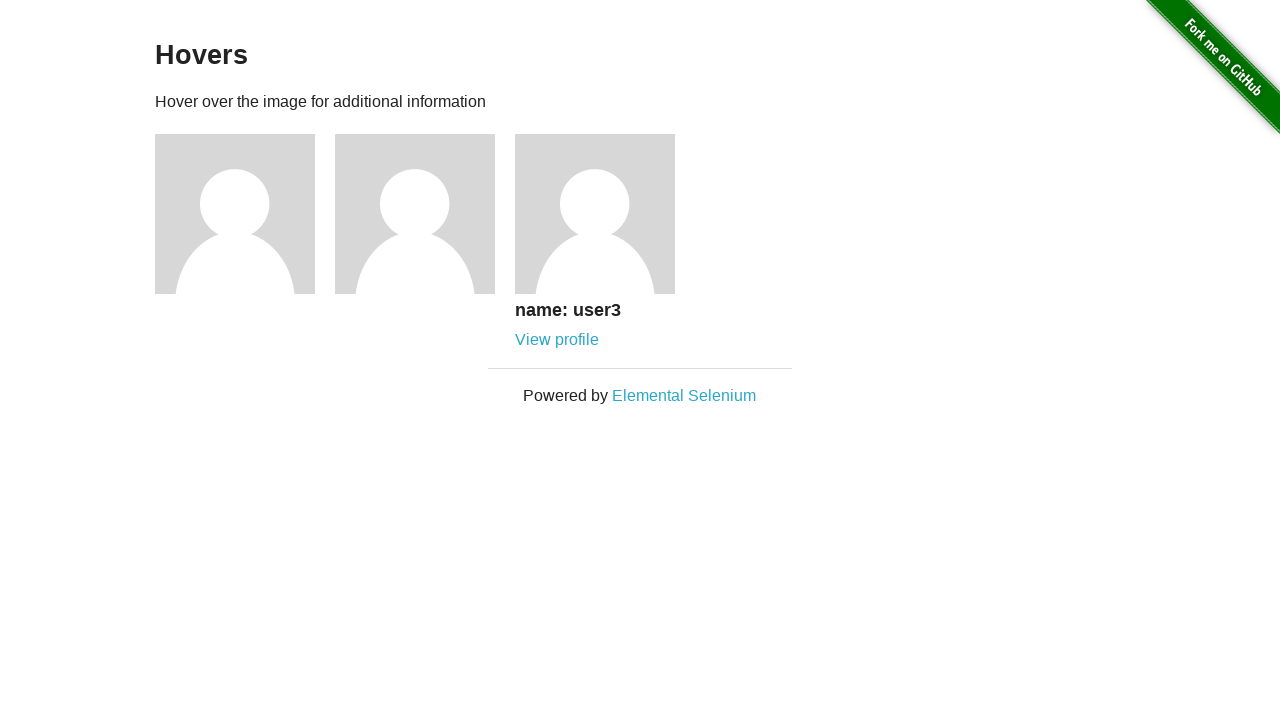